Tests a calculator web application by entering two numbers, selecting the plus operator, clicking the calculate button, and verifying the result displays correctly.

Starting URL: https://juliemr.github.io/protractor-demo/

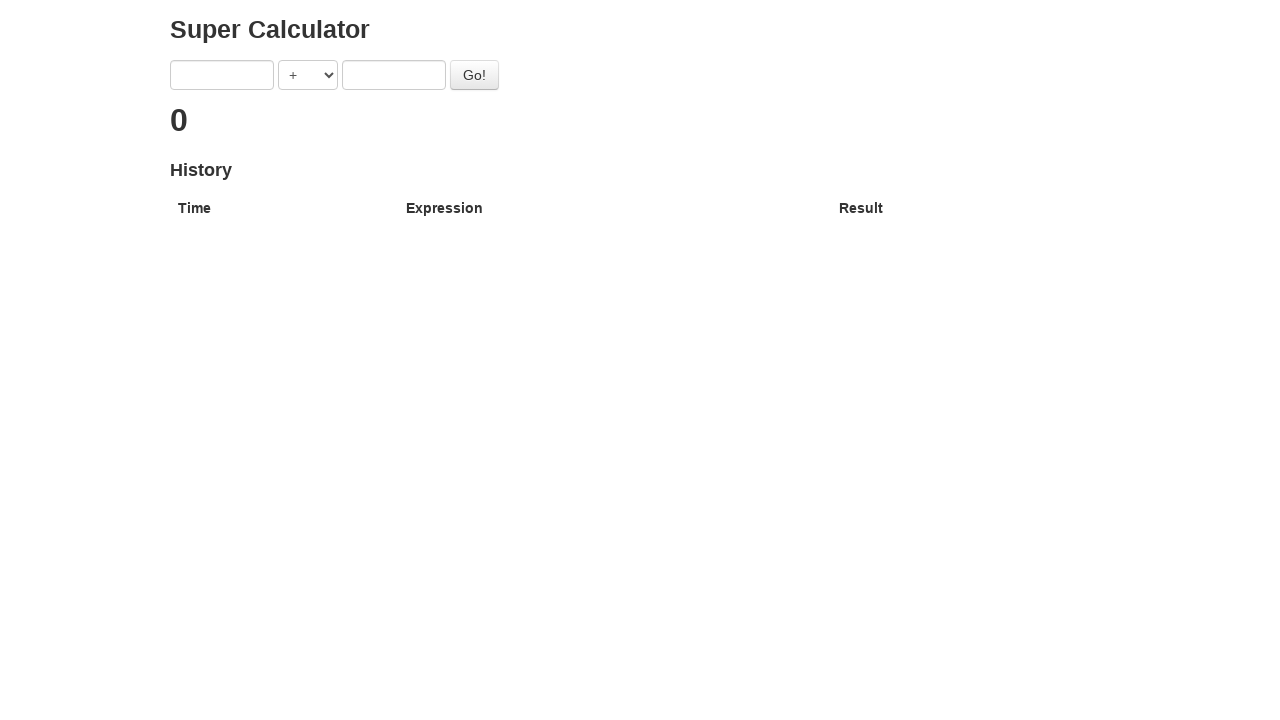

Cleared first input field on input >> nth=0
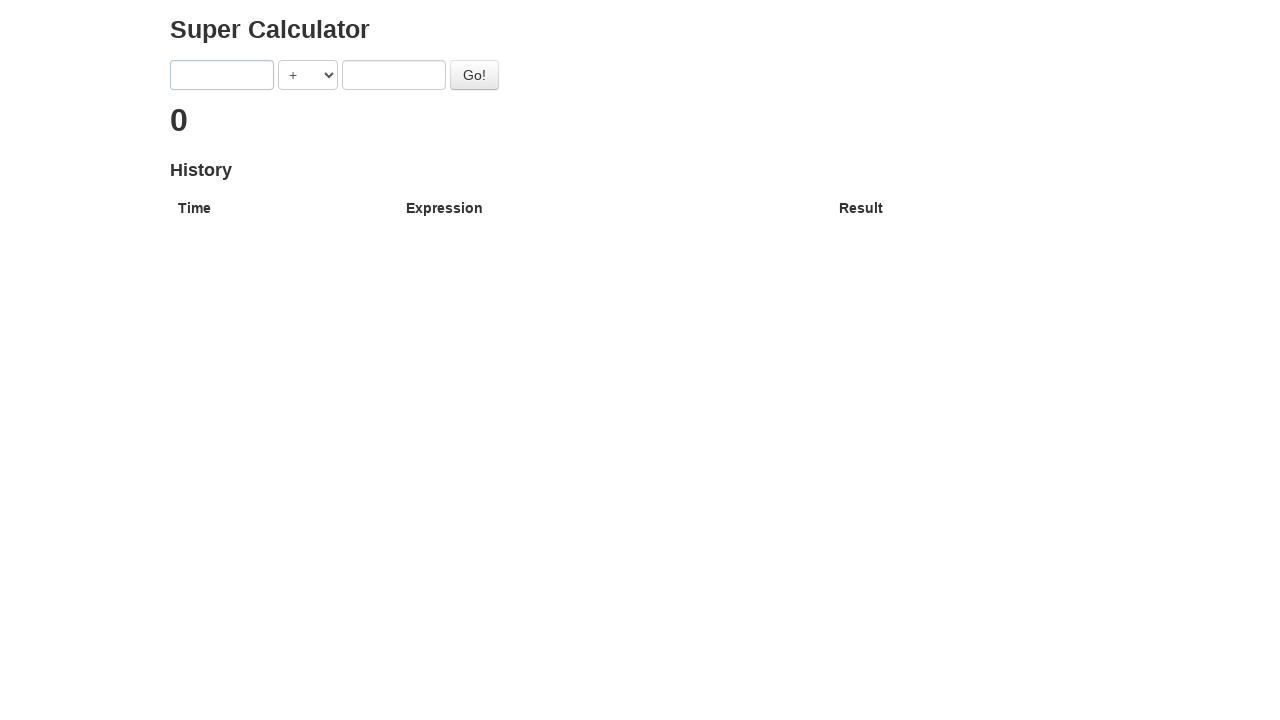

Entered 5 in first input field on input >> nth=0
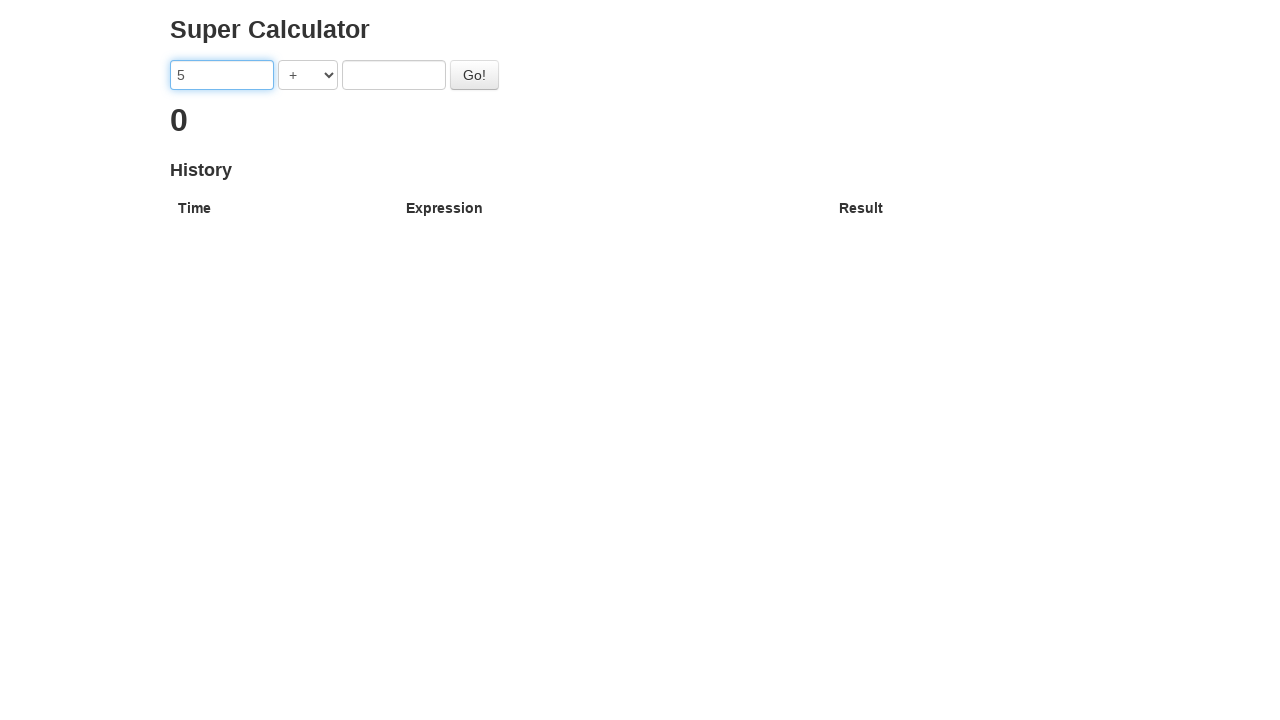

Cleared second input field on input >> nth=1
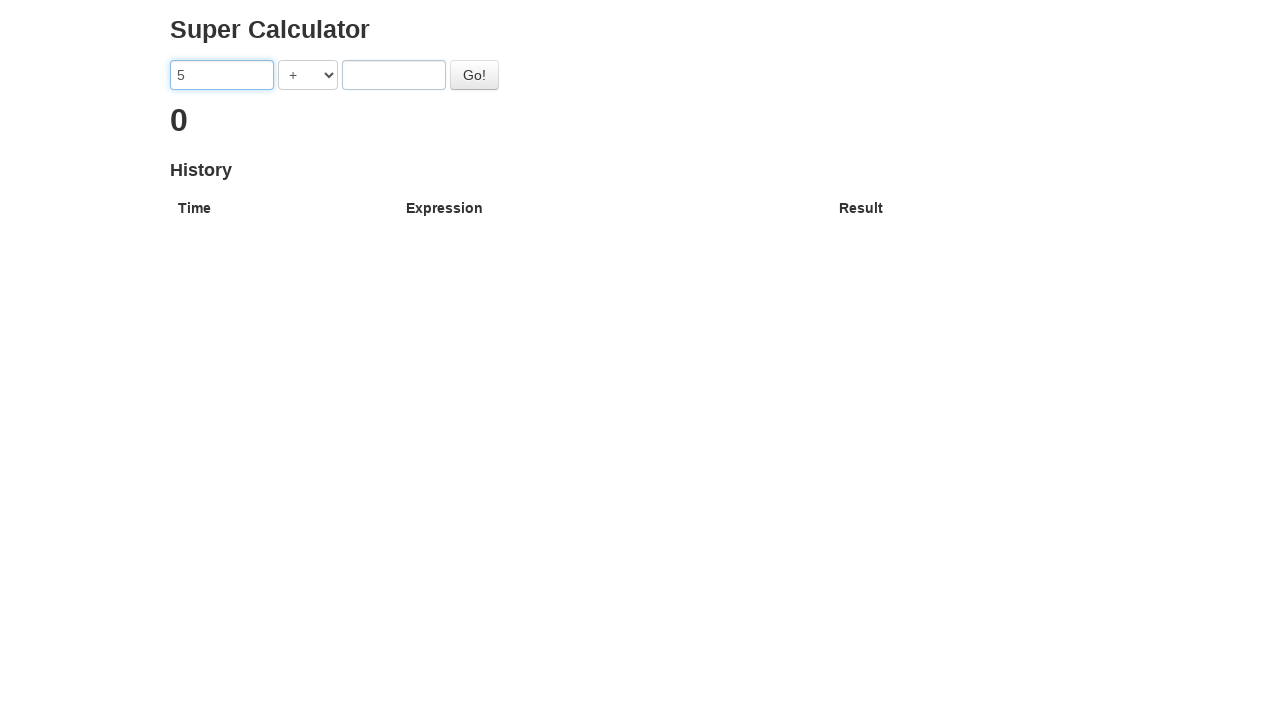

Entered 5 in second input field on input >> nth=1
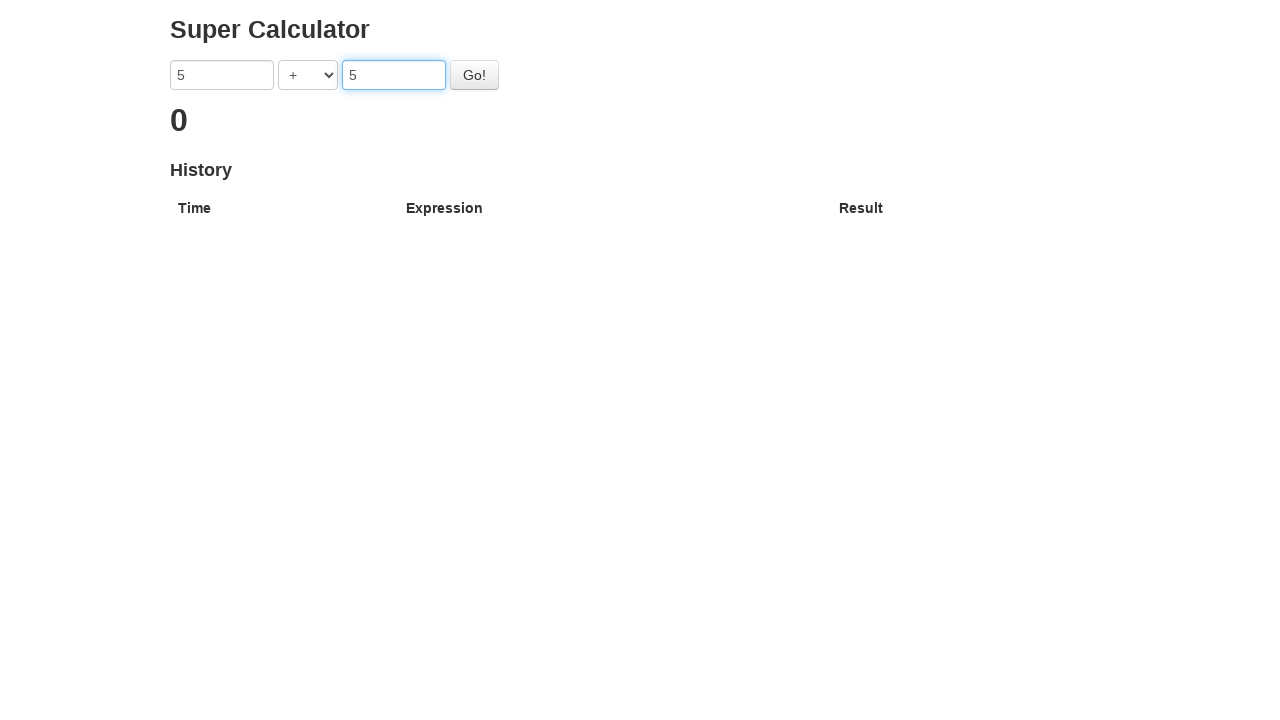

Selected plus operator from dropdown on select
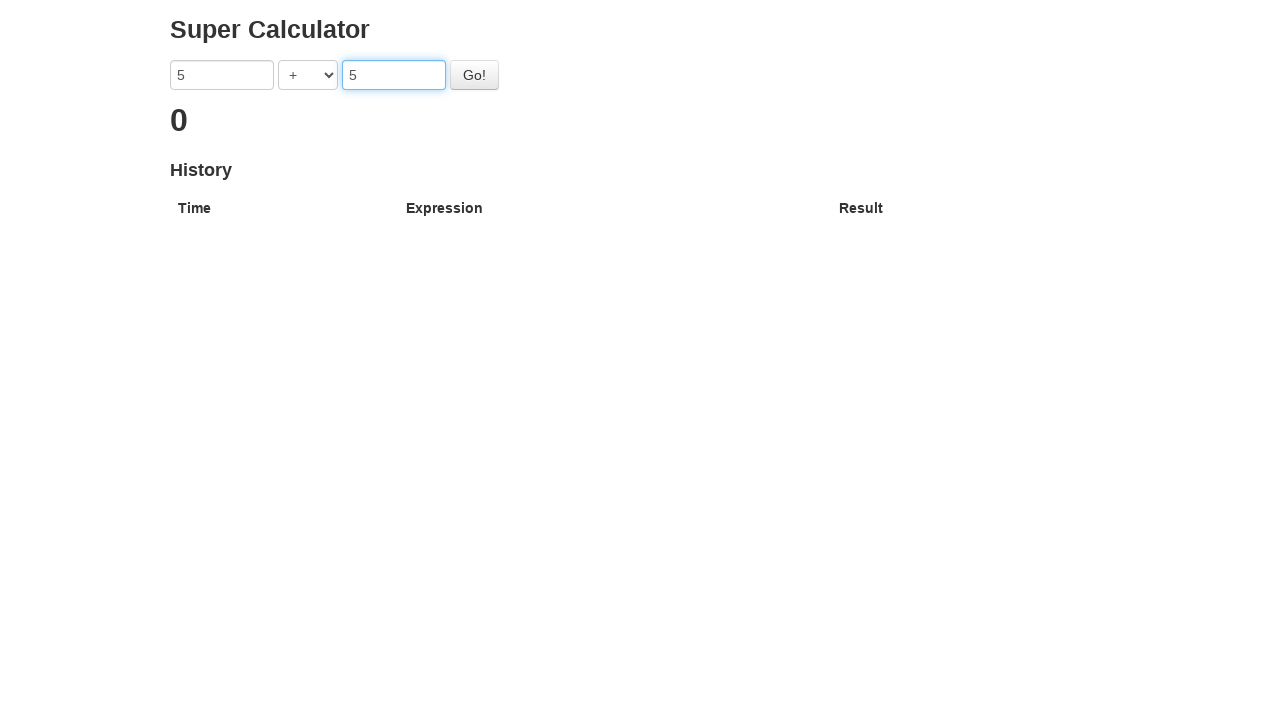

Clicked the Go button to calculate at (474, 75) on #gobutton
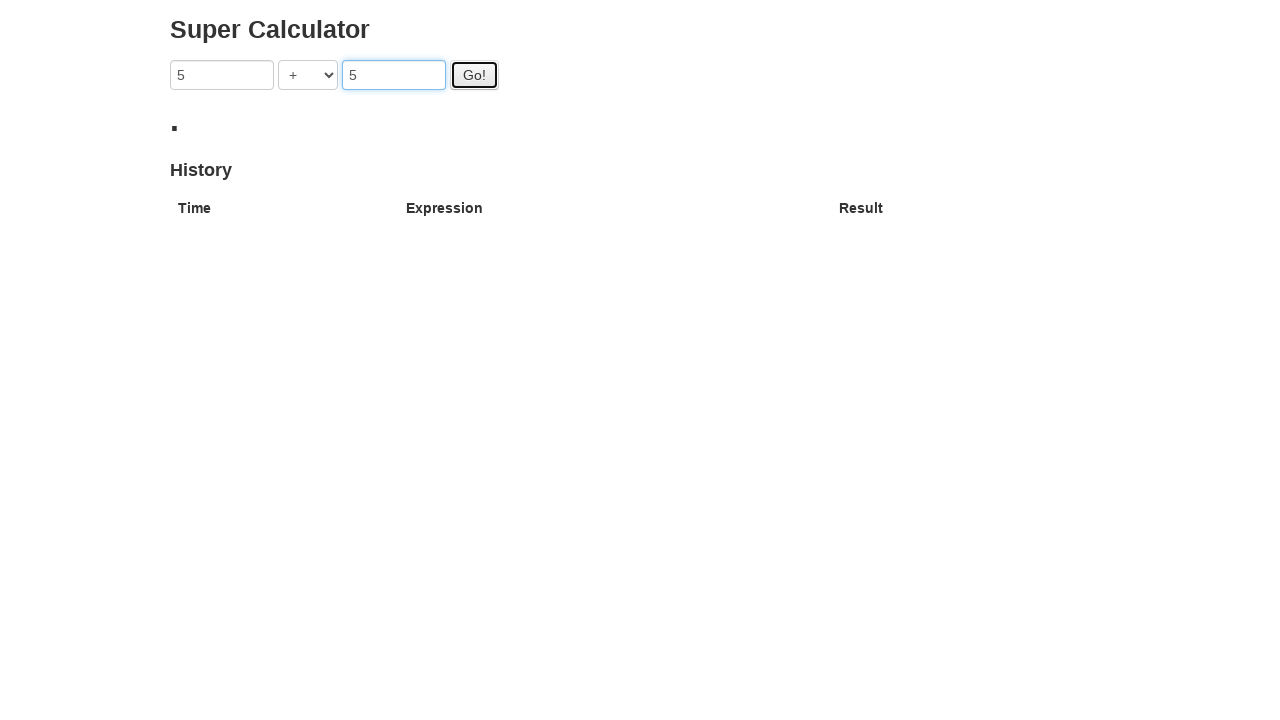

Result displayed correctly showing 10
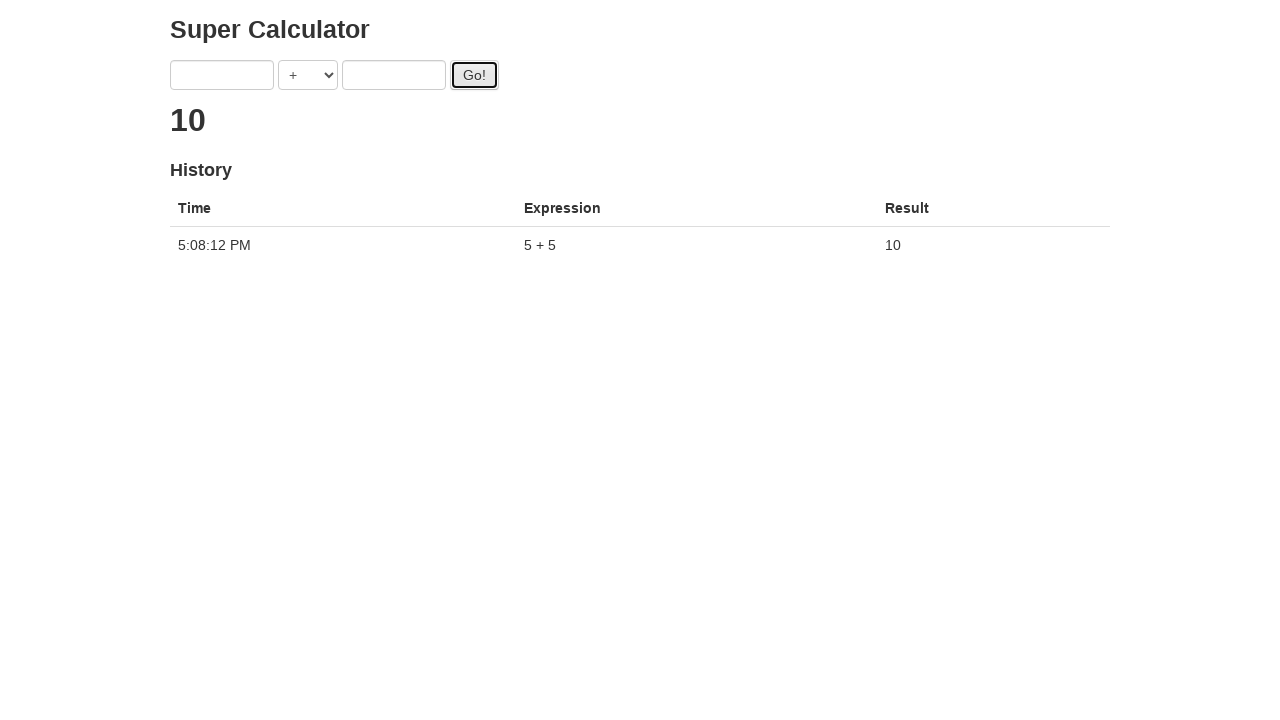

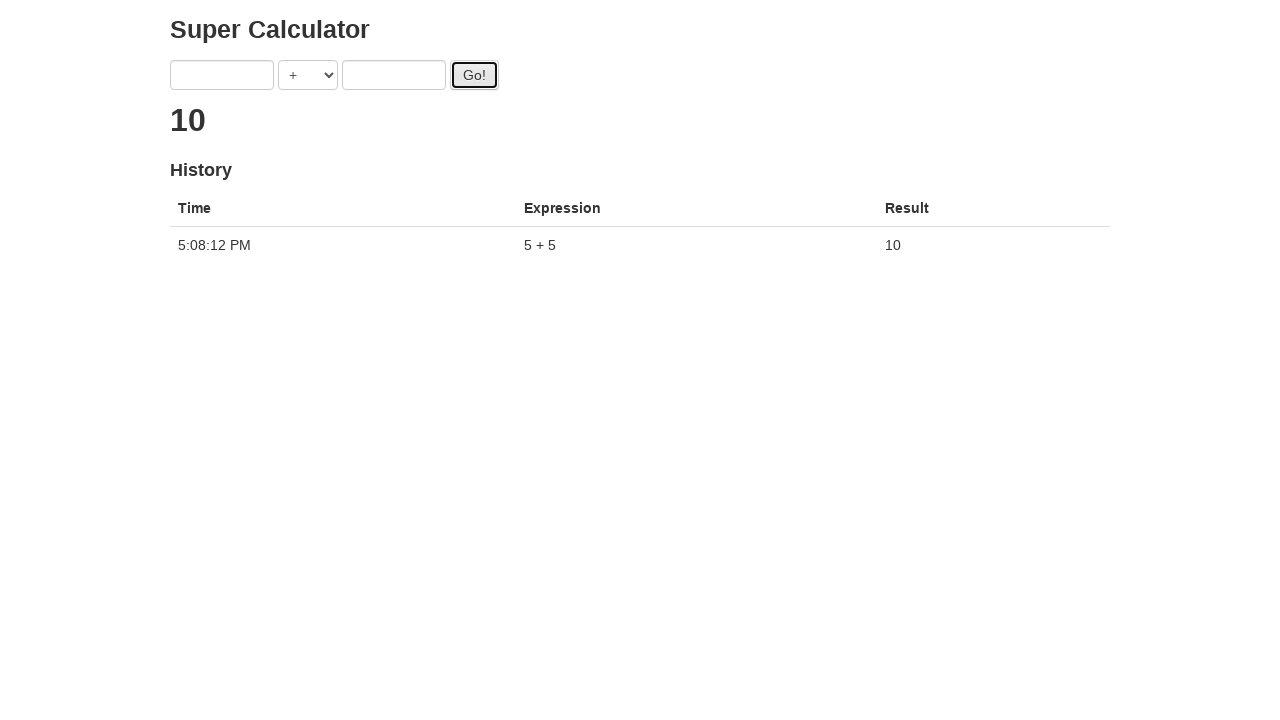